Tests an e-commerce vegetable shopping cart by adding multiple items to cart, applying a promo code, and verifying the discount message

Starting URL: https://rahulshettyacademy.com/seleniumPractise/#/

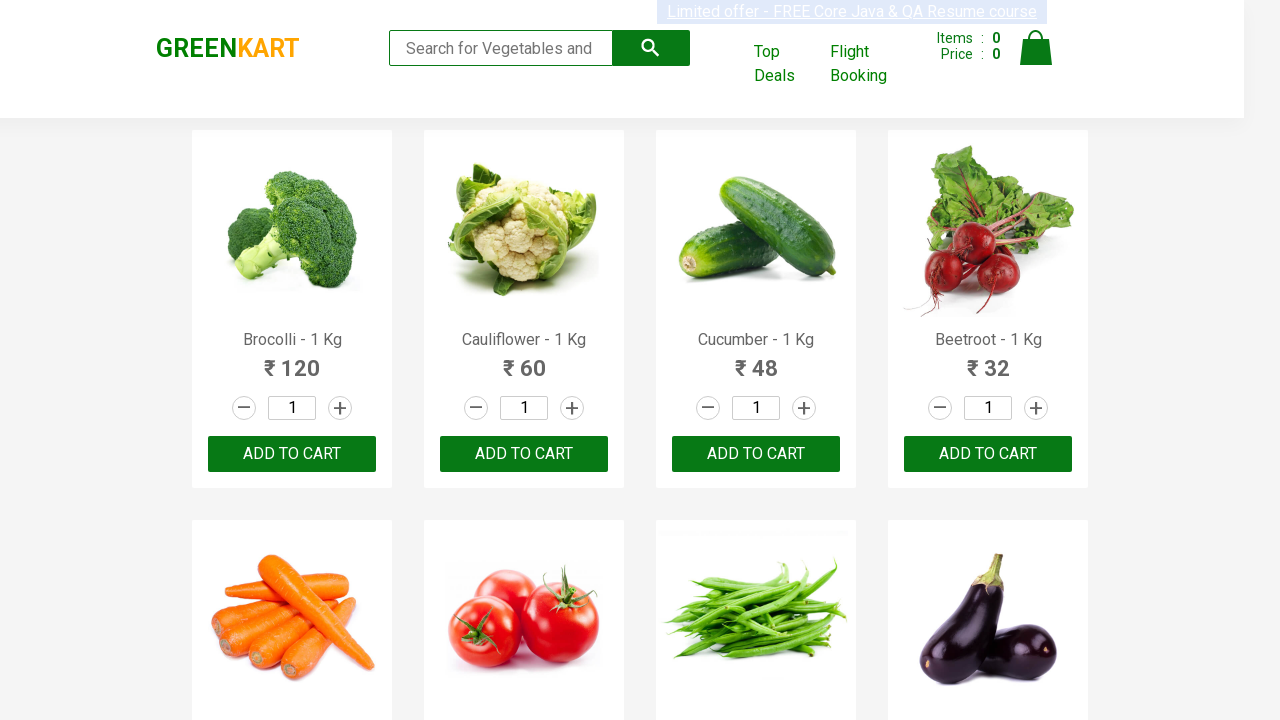

Retrieved all product names from the page
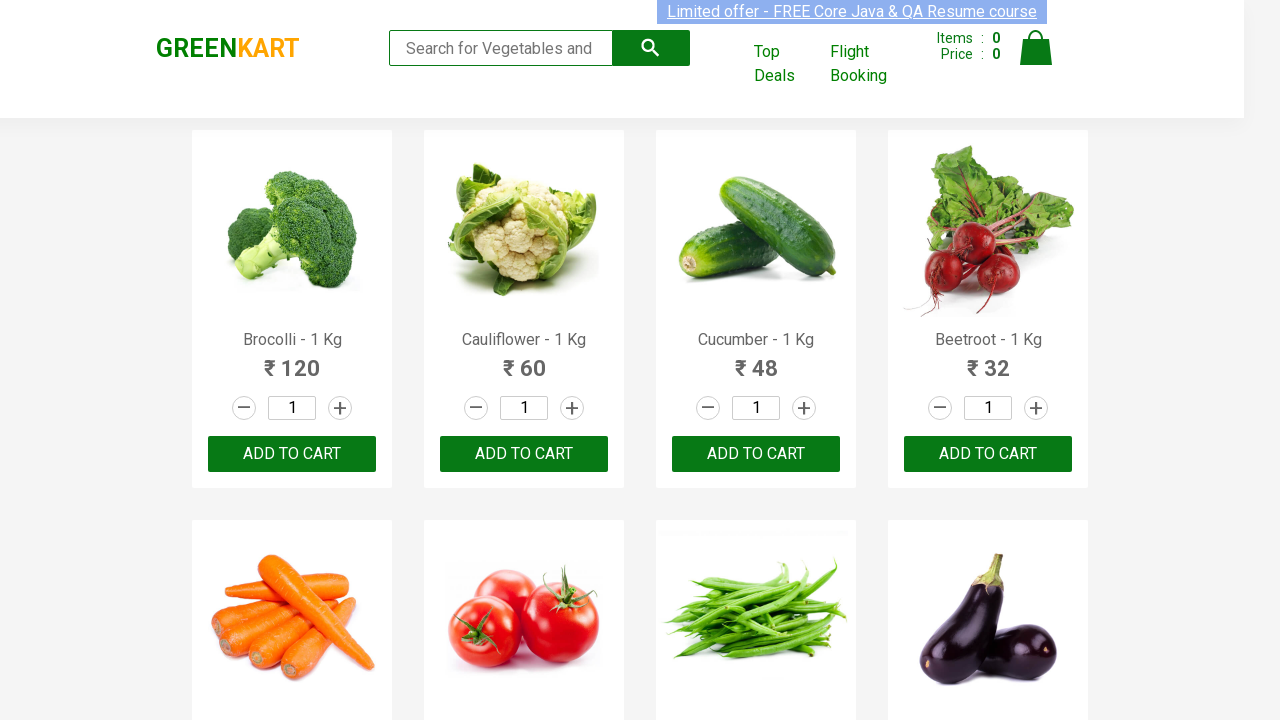

Added Cucumber to cart at (756, 454) on xpath=//div[@class='product-action']/button >> nth=2
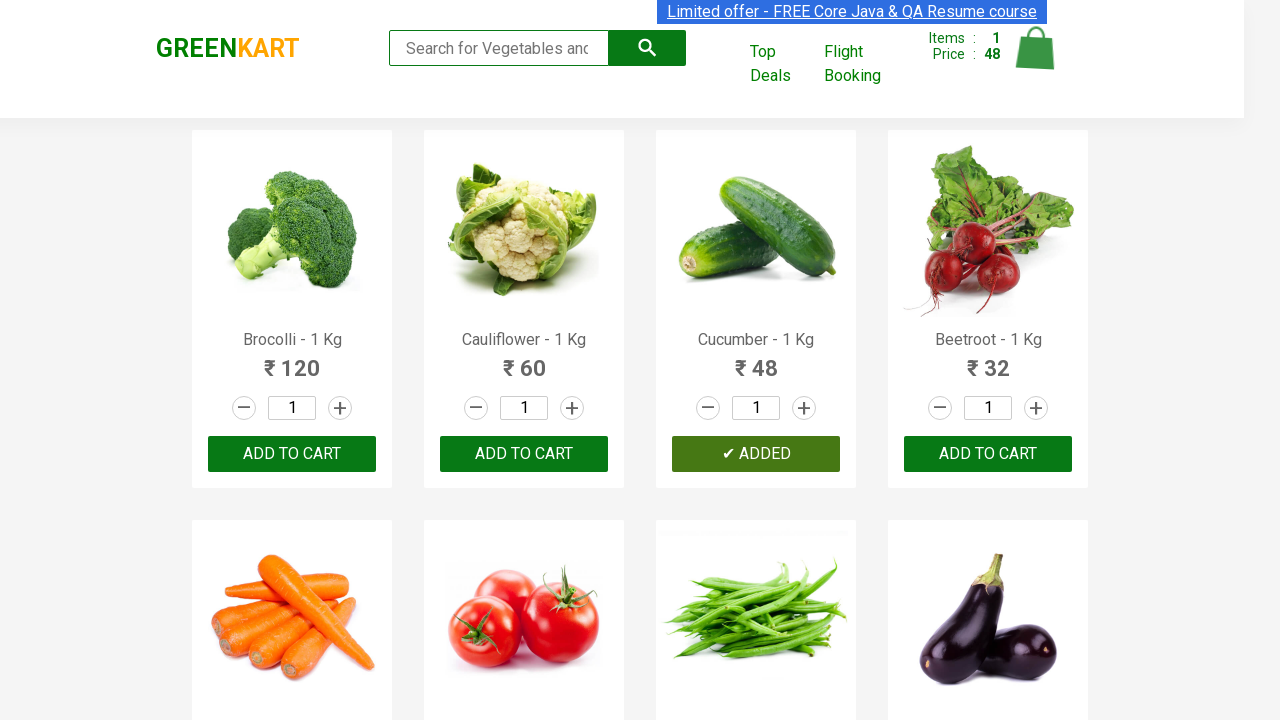

Added Carrot to cart at (292, 360) on xpath=//div[@class='product-action']/button >> nth=4
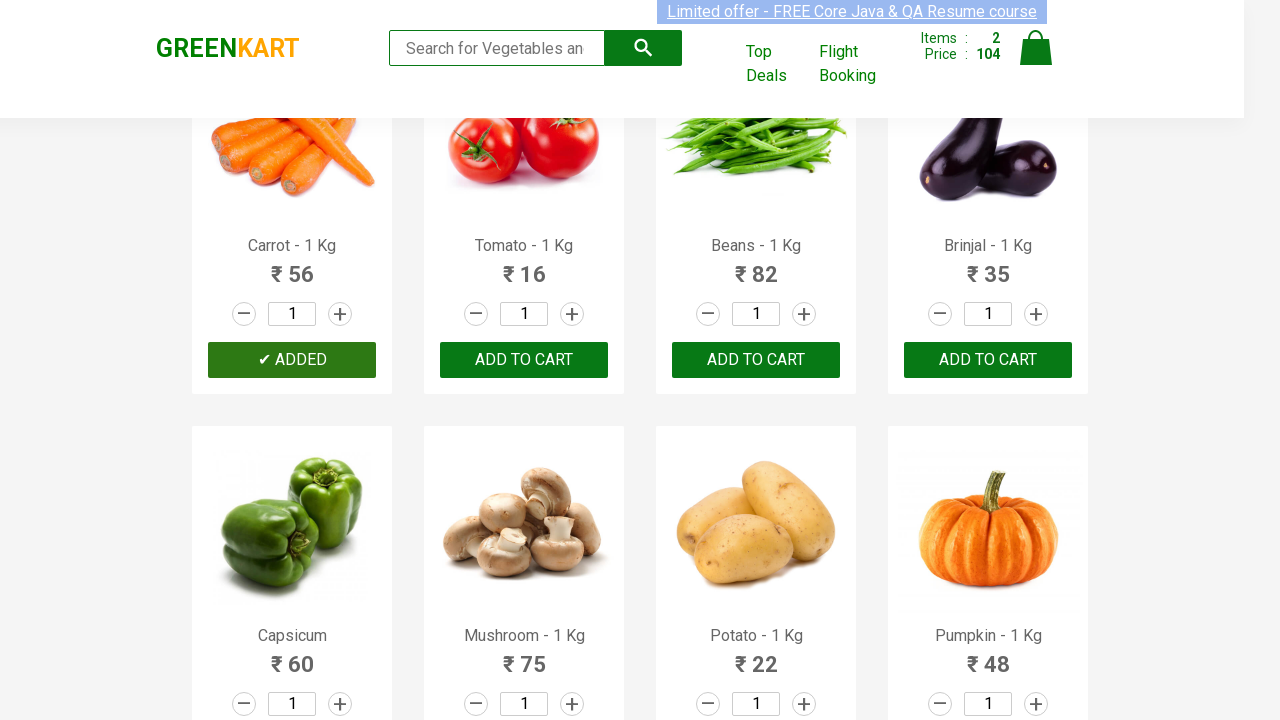

Added Brinjal to cart at (988, 360) on xpath=//div[@class='product-action']/button >> nth=7
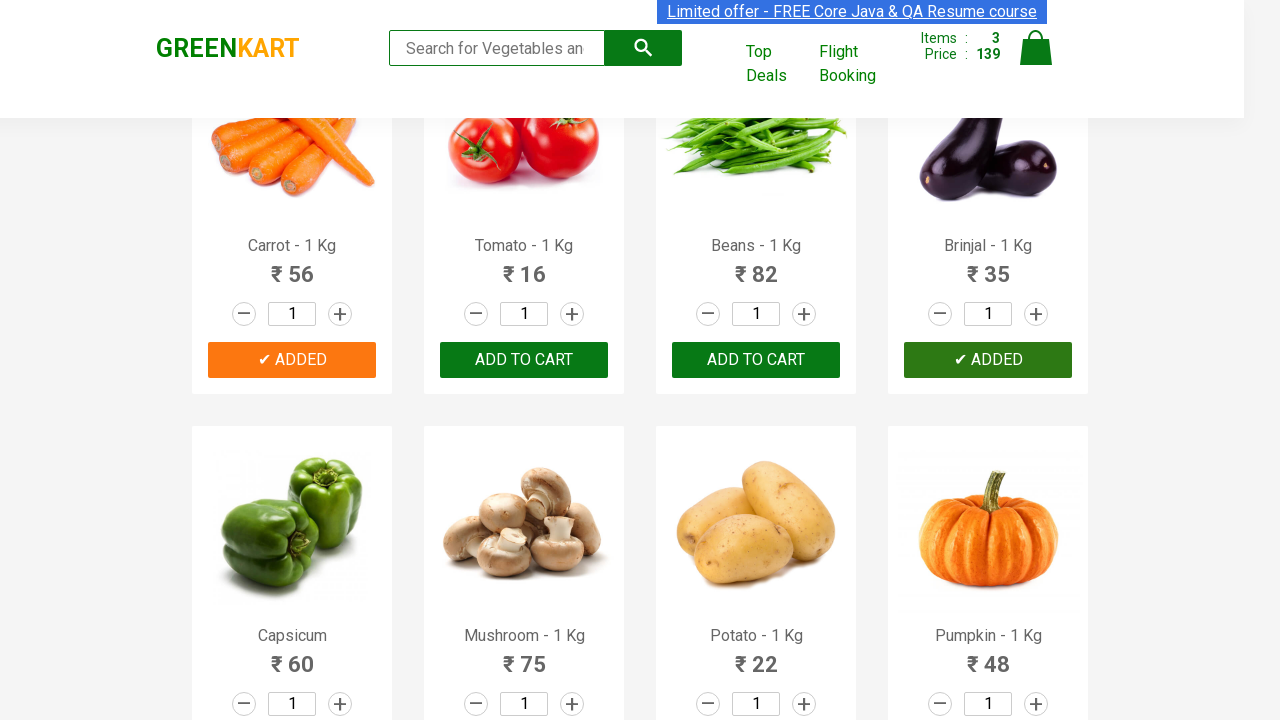

Clicked on cart icon to view shopping cart at (1036, 48) on img[alt='Cart']
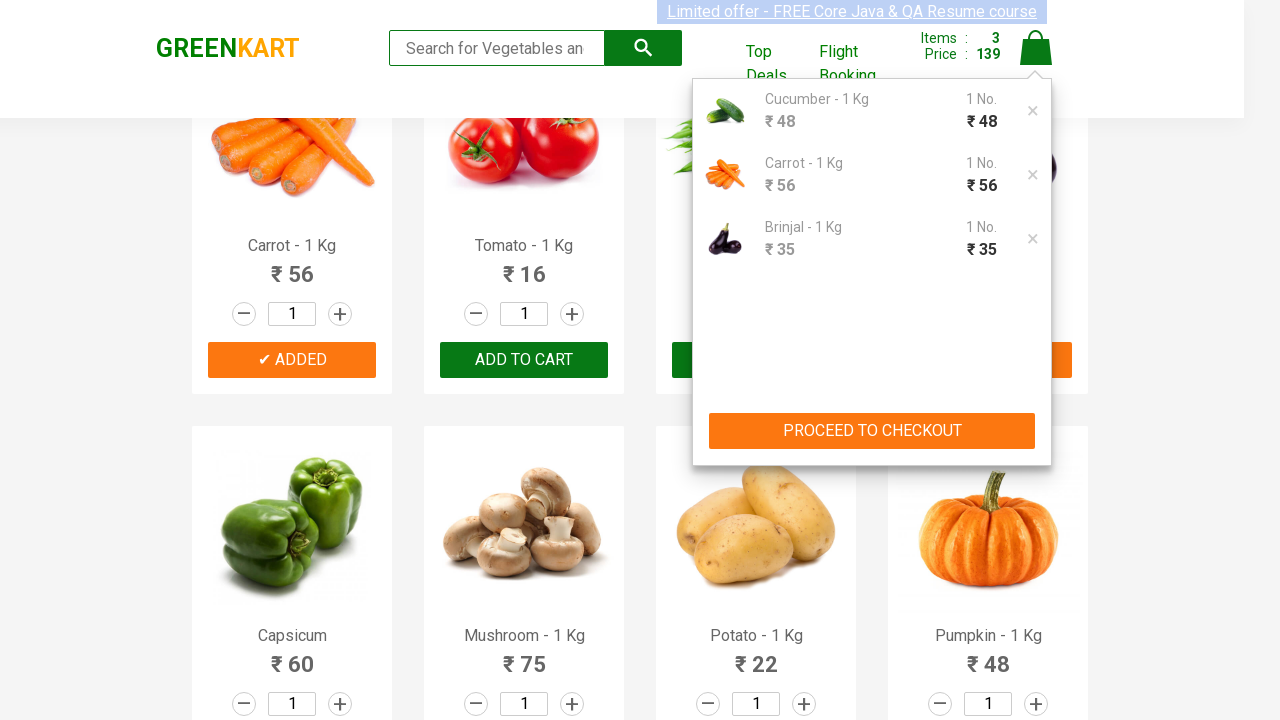

Clicked PROCEED TO CHECKOUT button at (872, 431) on xpath=//button[contains(text(), 'PROCEED TO CHECKOUT')]
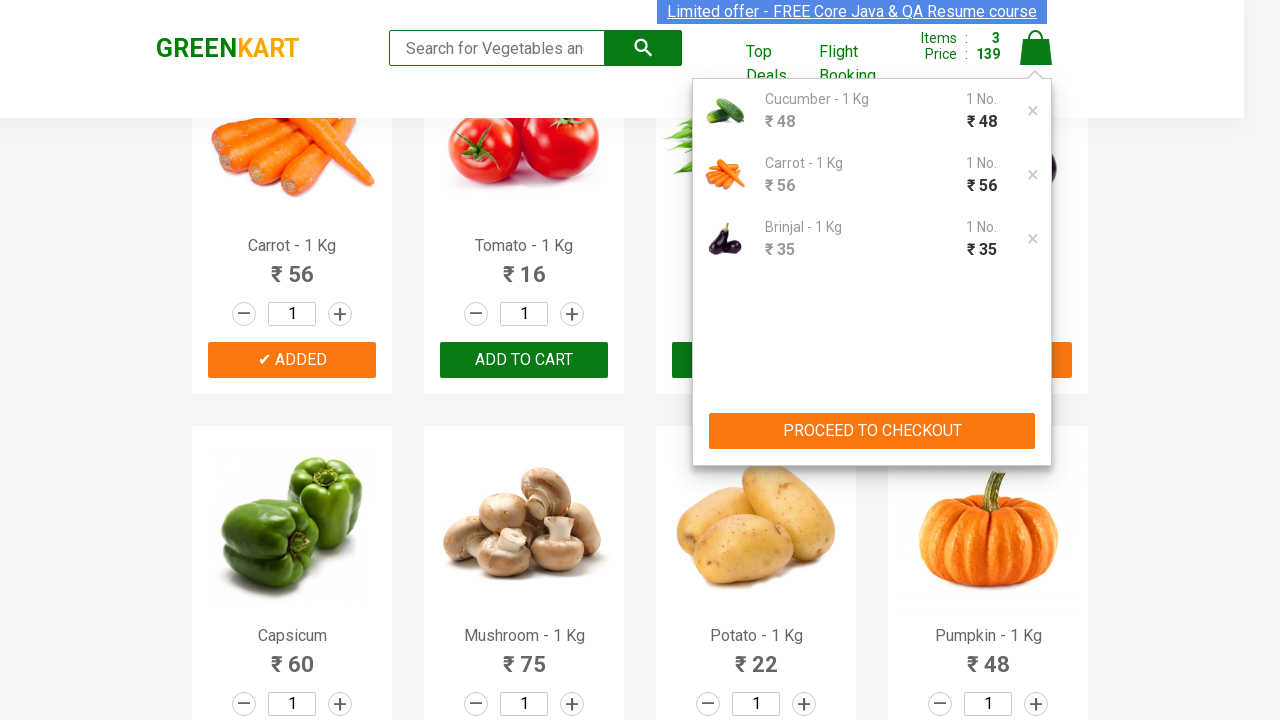

Promo code input field is now visible
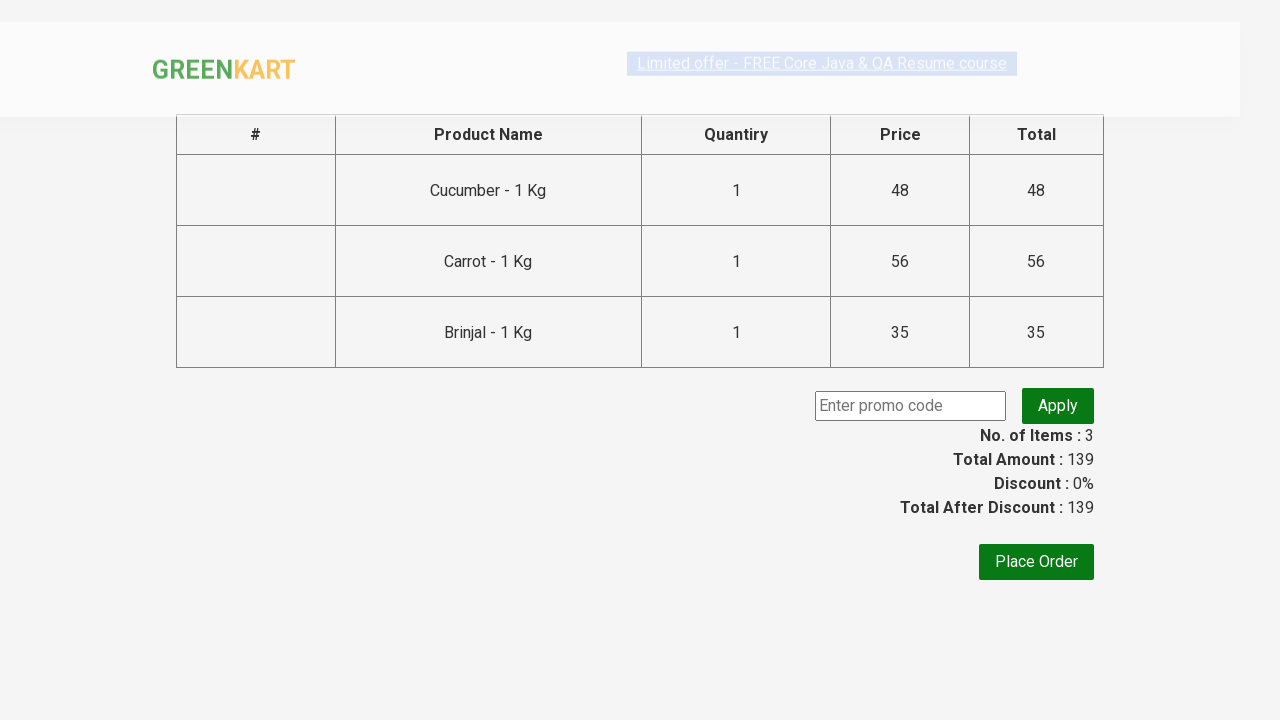

Entered promo code 'rahulshettyacademy' on input.promoCode
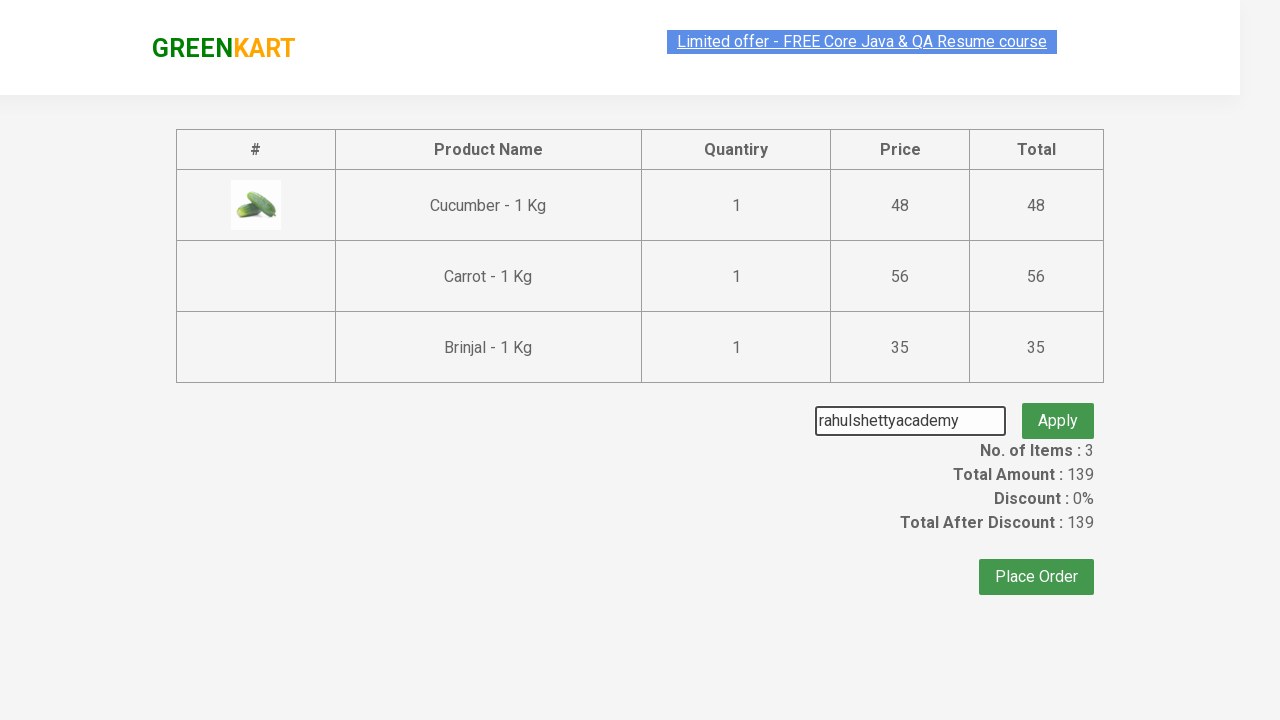

Clicked Apply button to apply promo code at (1058, 406) on button.promoBtn
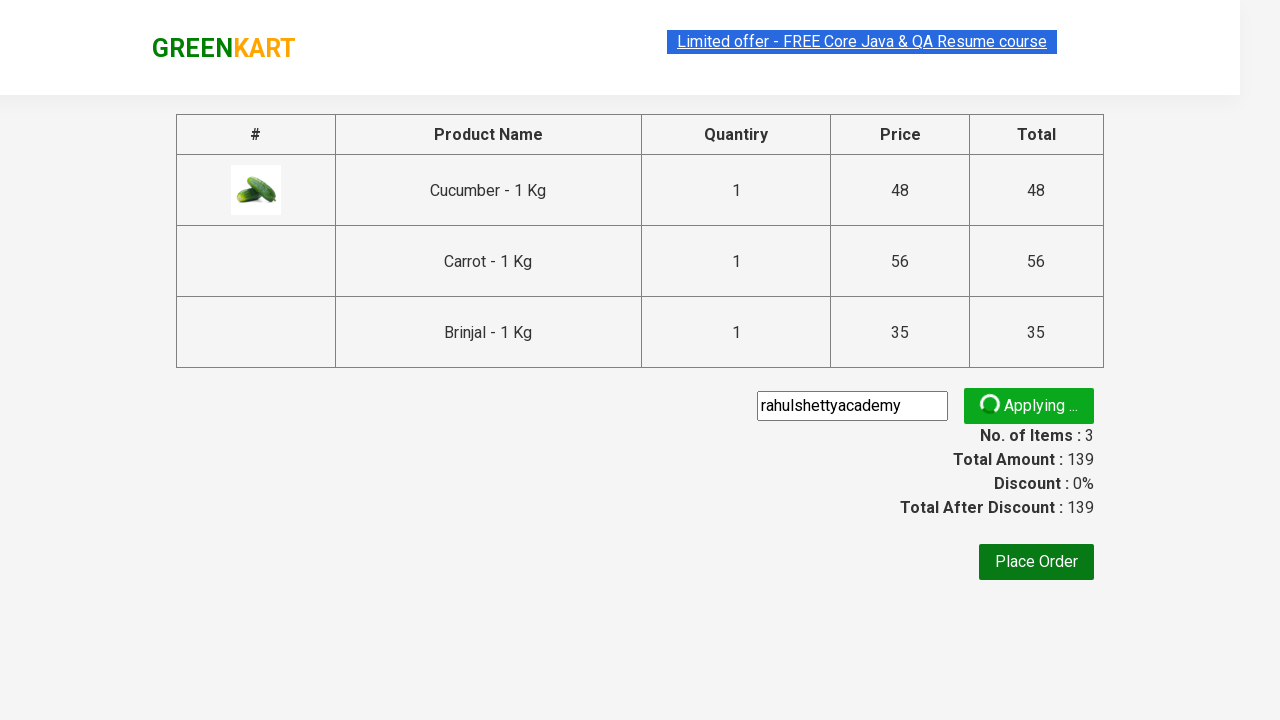

Promo code discount message is now visible
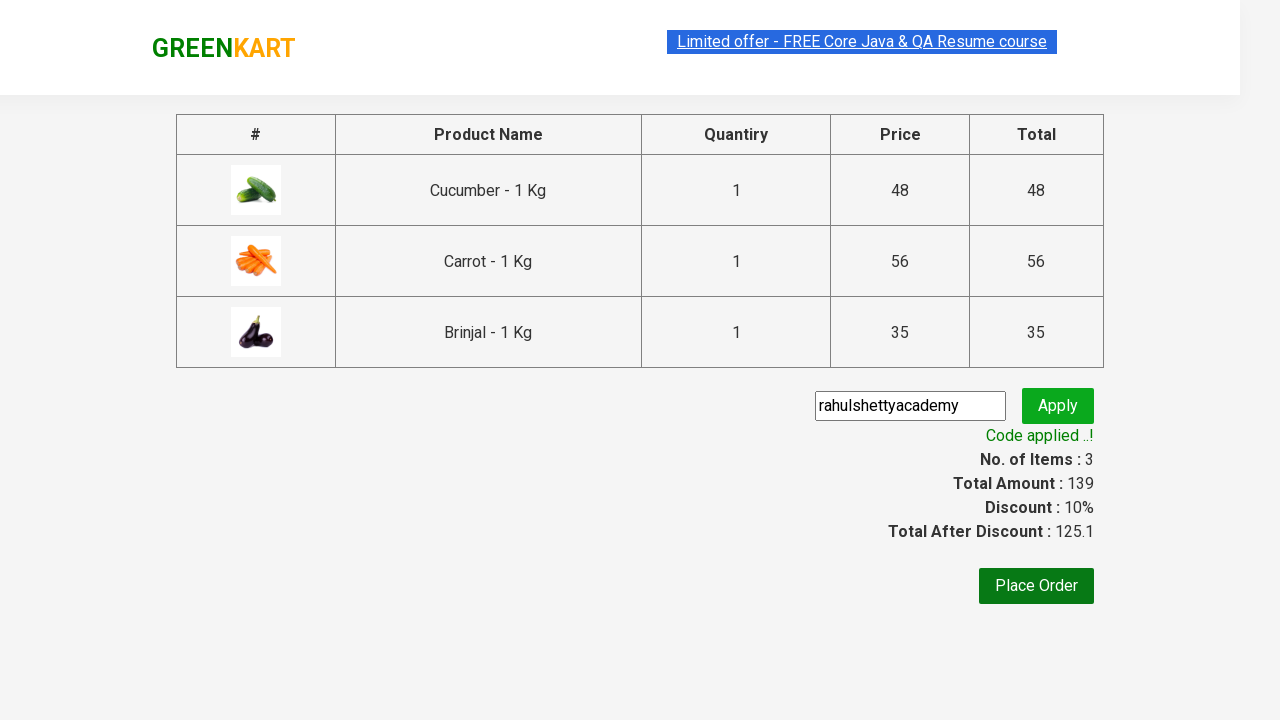

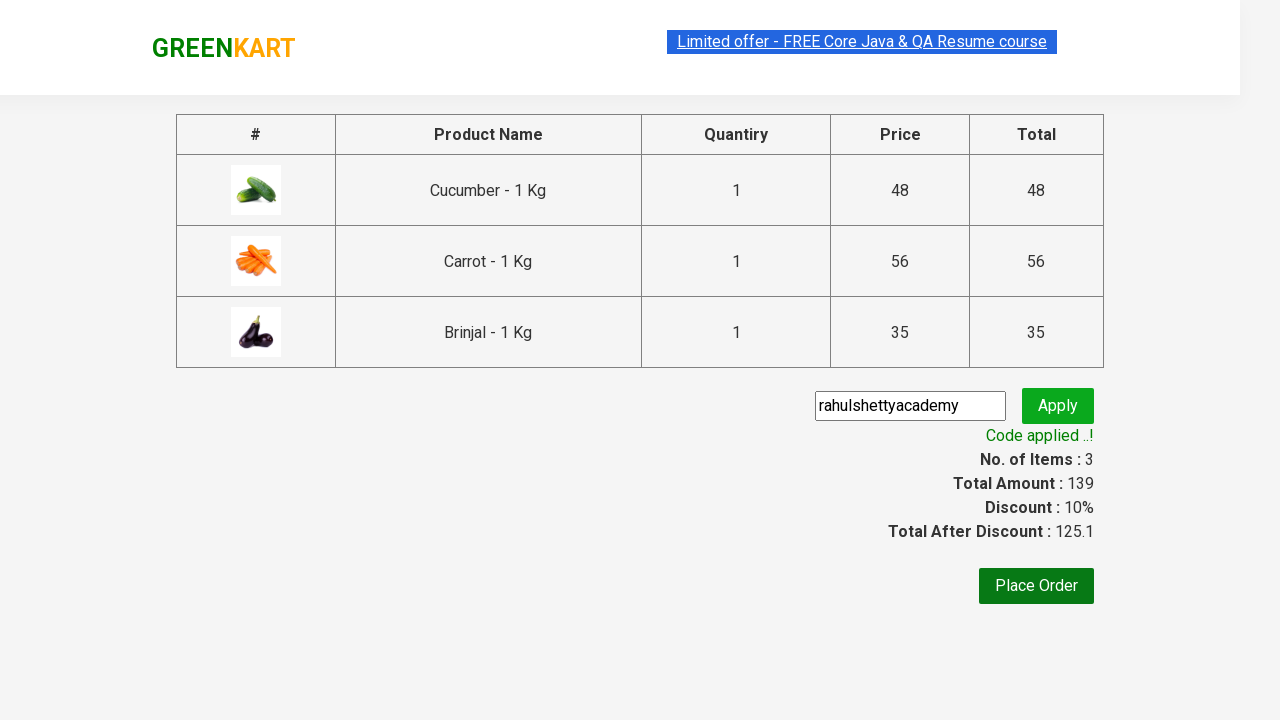